Verifies the "Get started" button is visible, contains correct text, and changes color on hover

Starting URL: https://playwright.dev/

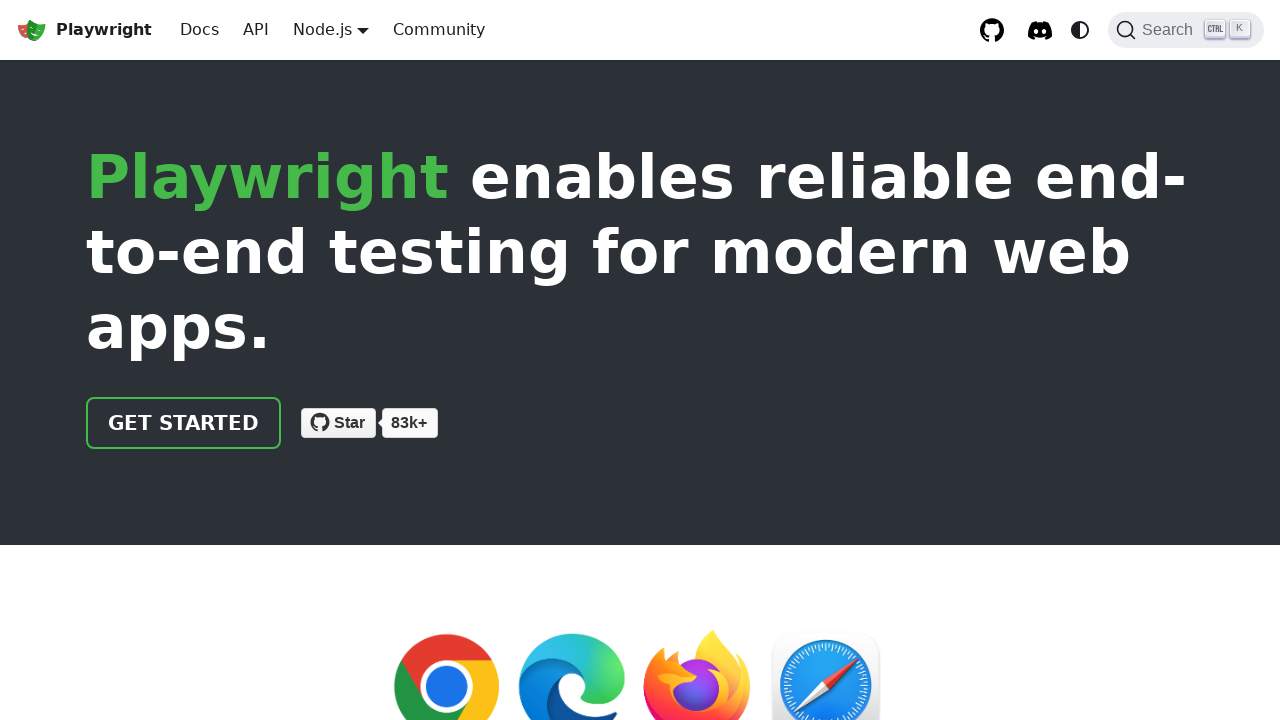

Get started button is visible and loaded
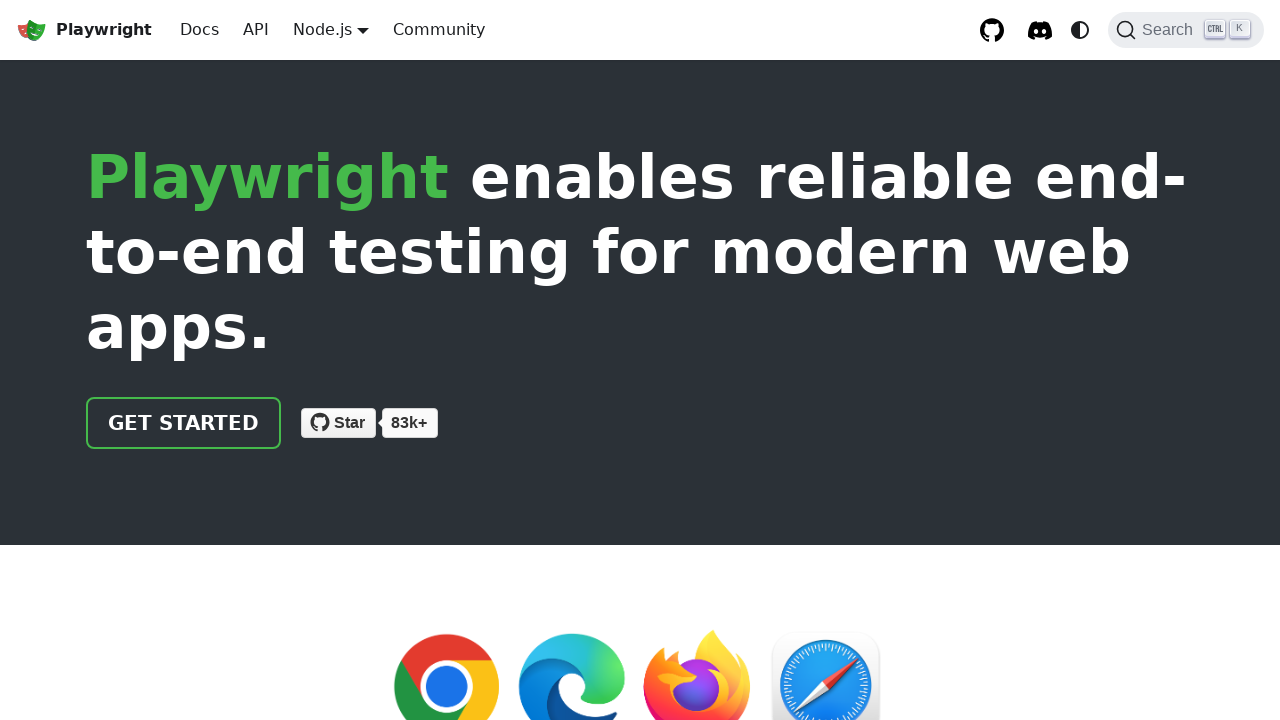

Verified button contains correct text 'Get started'
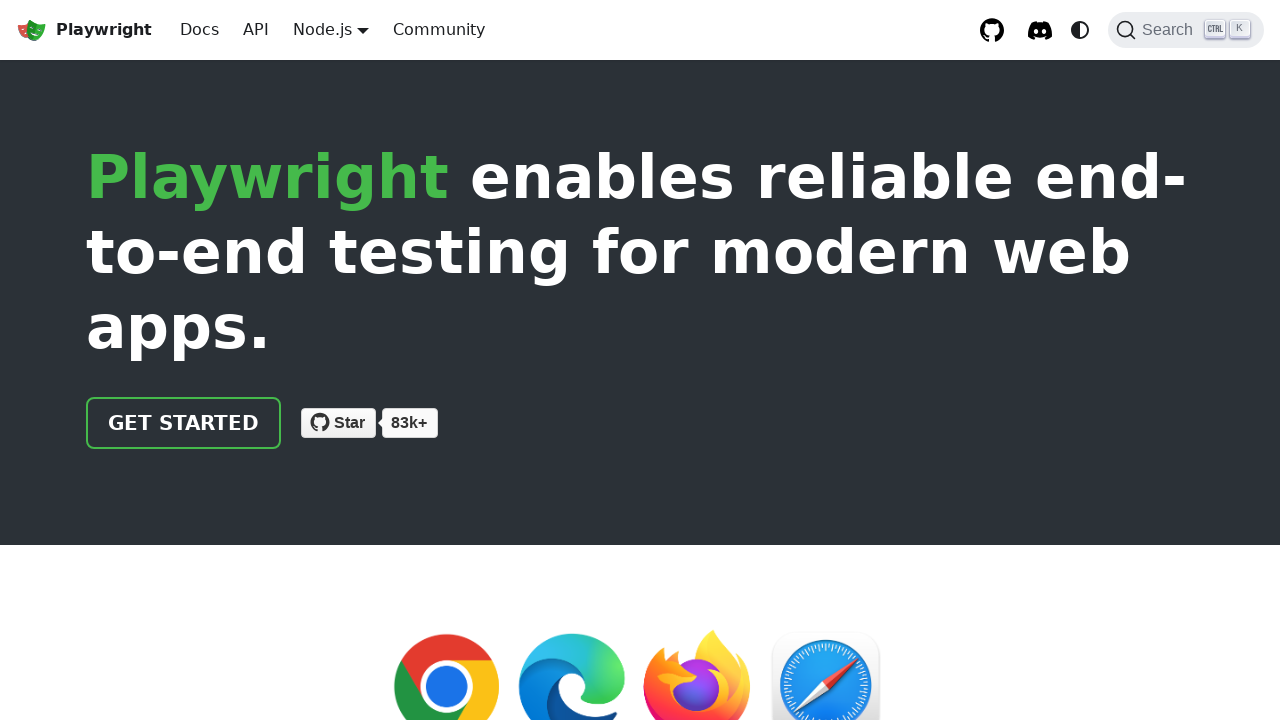

Hovered over the Get started button at (184, 423) on .getStarted_Sjon
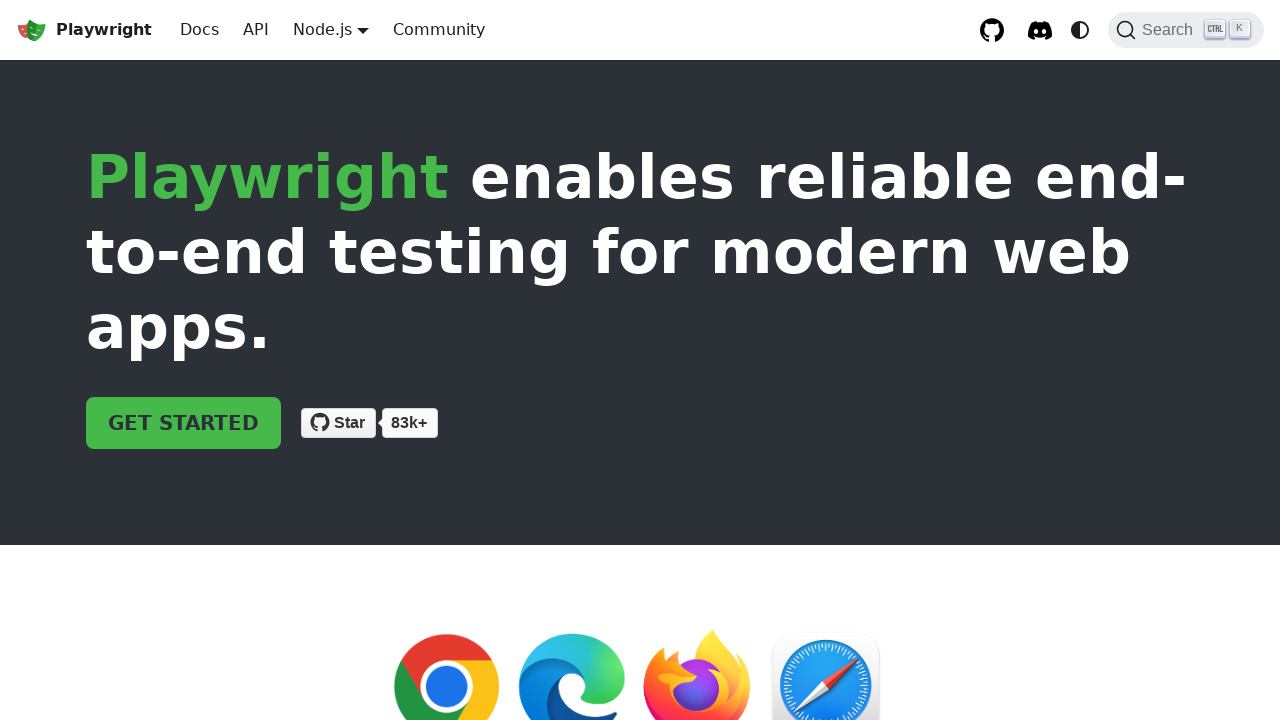

Waited for CSS hover transition to complete
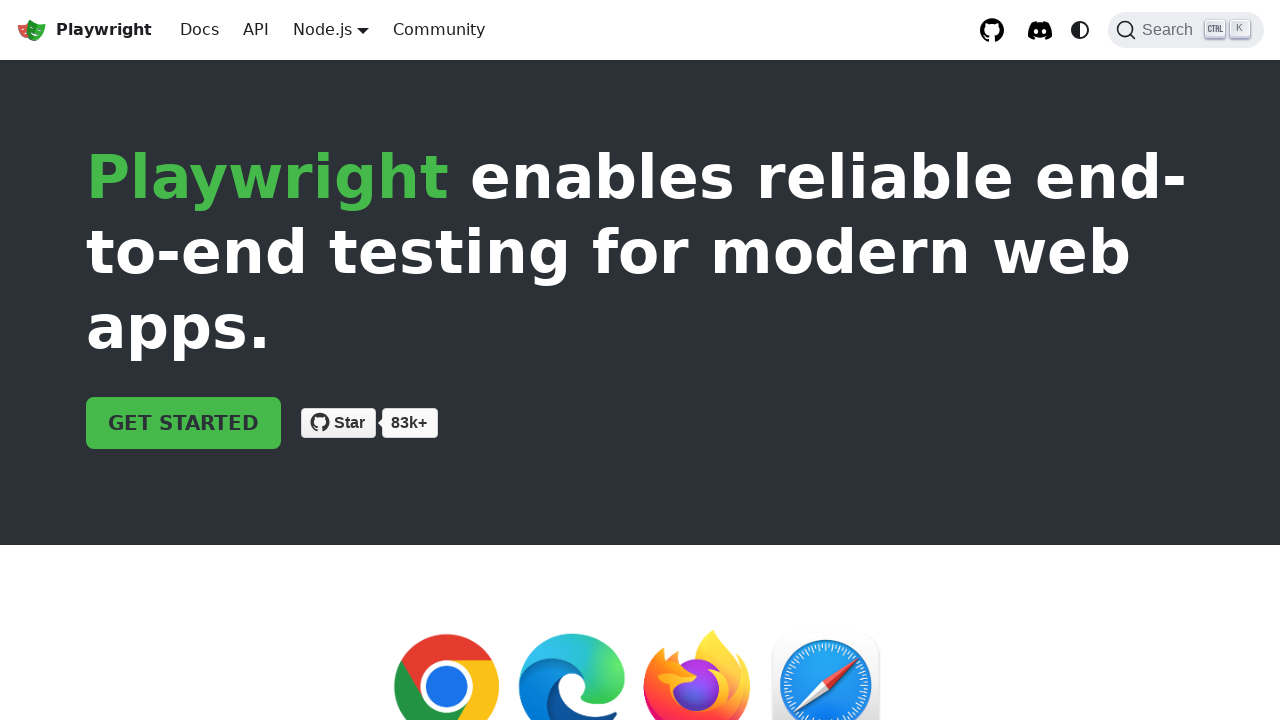

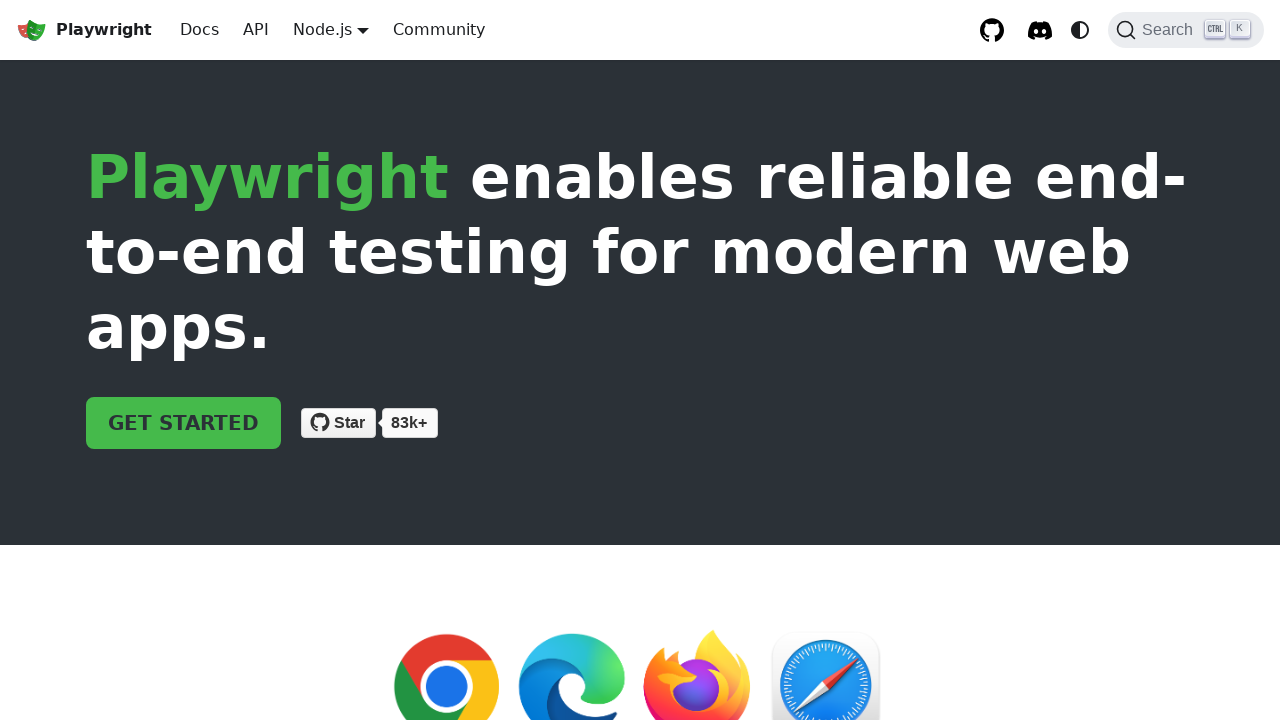